Tests clearing a specific browser cookie by setting one via click, then clearing all cookies and verifying removal

Starting URL: https://example.cypress.io/commands/cookies

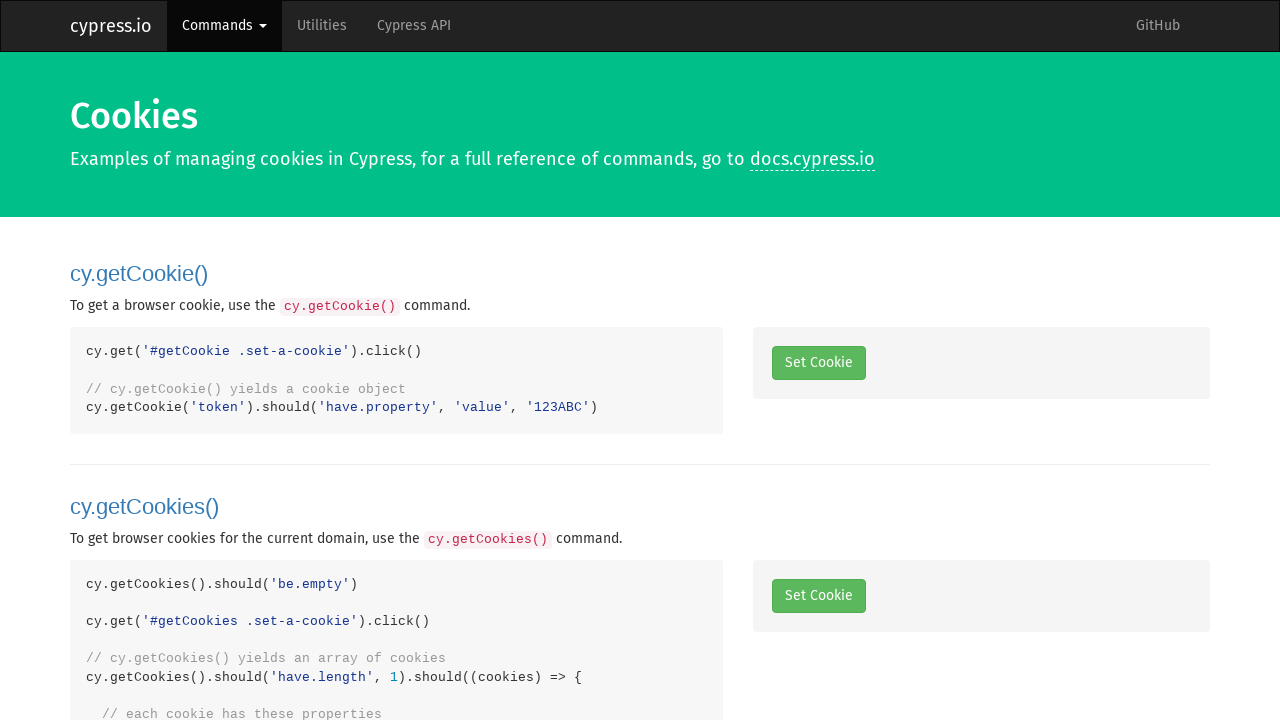

Cleared all cookies from context
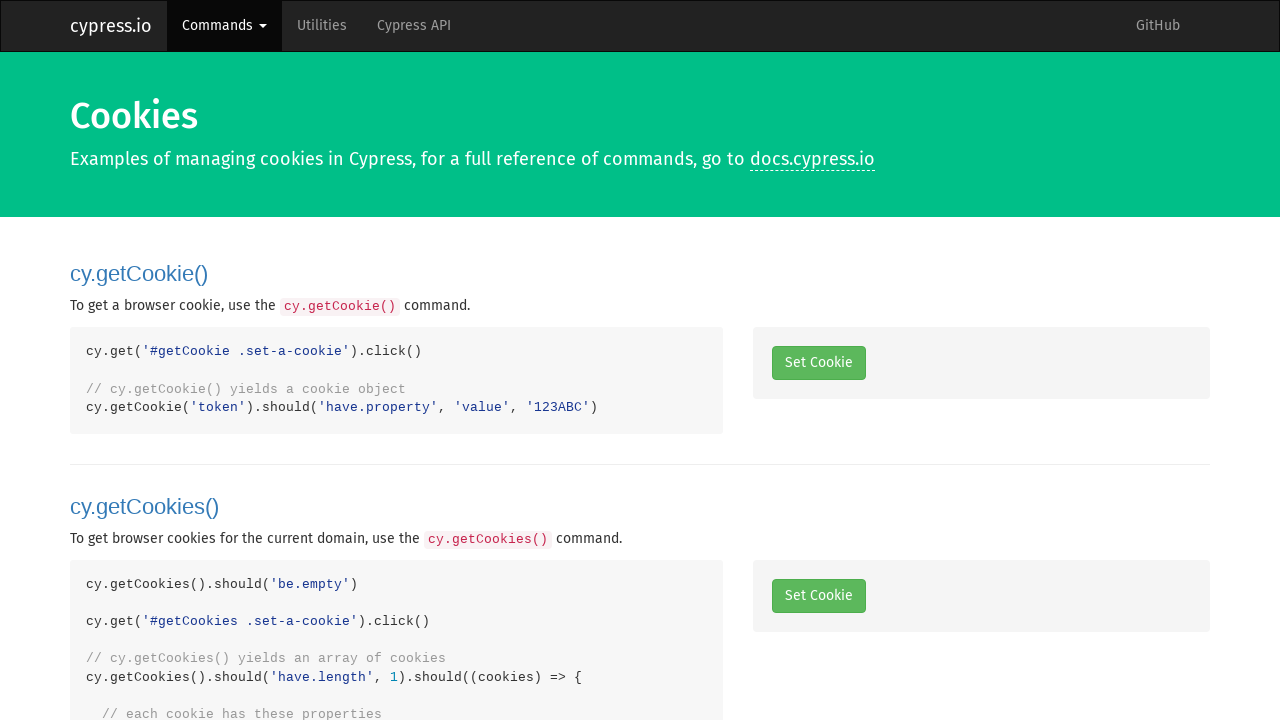

Retrieved cookies from context
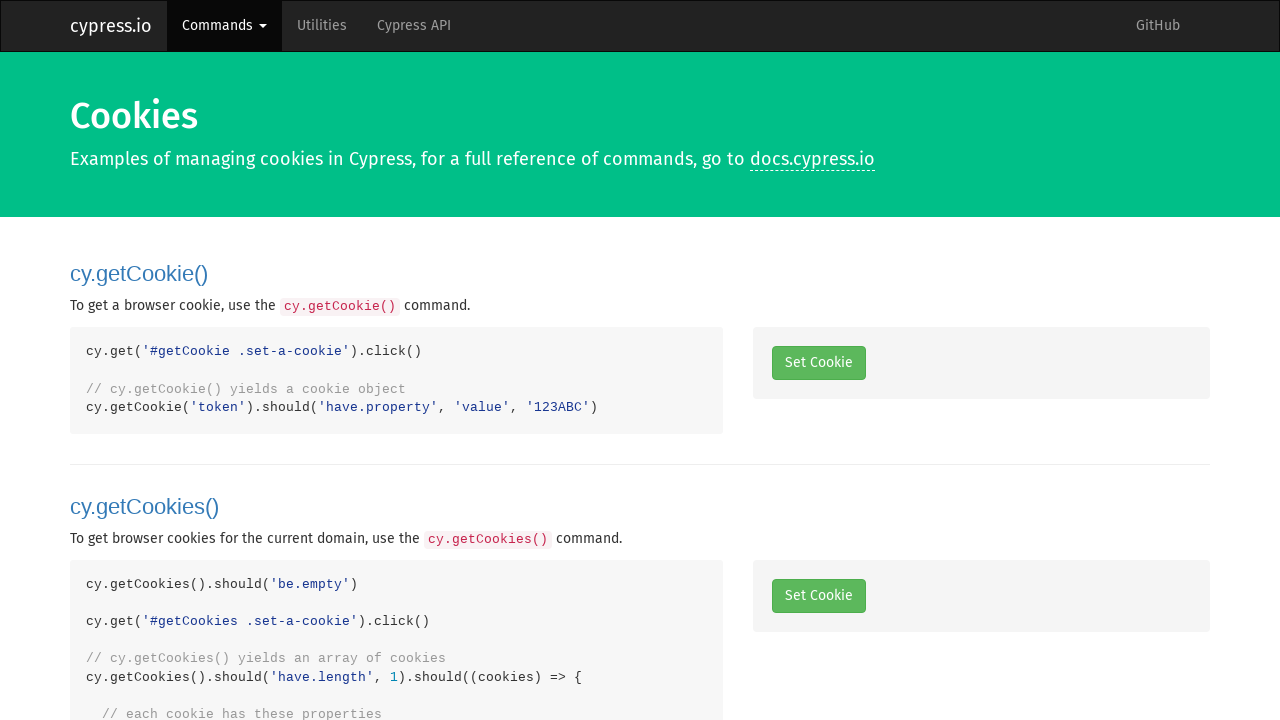

Searched for 'token' cookie in cookie list
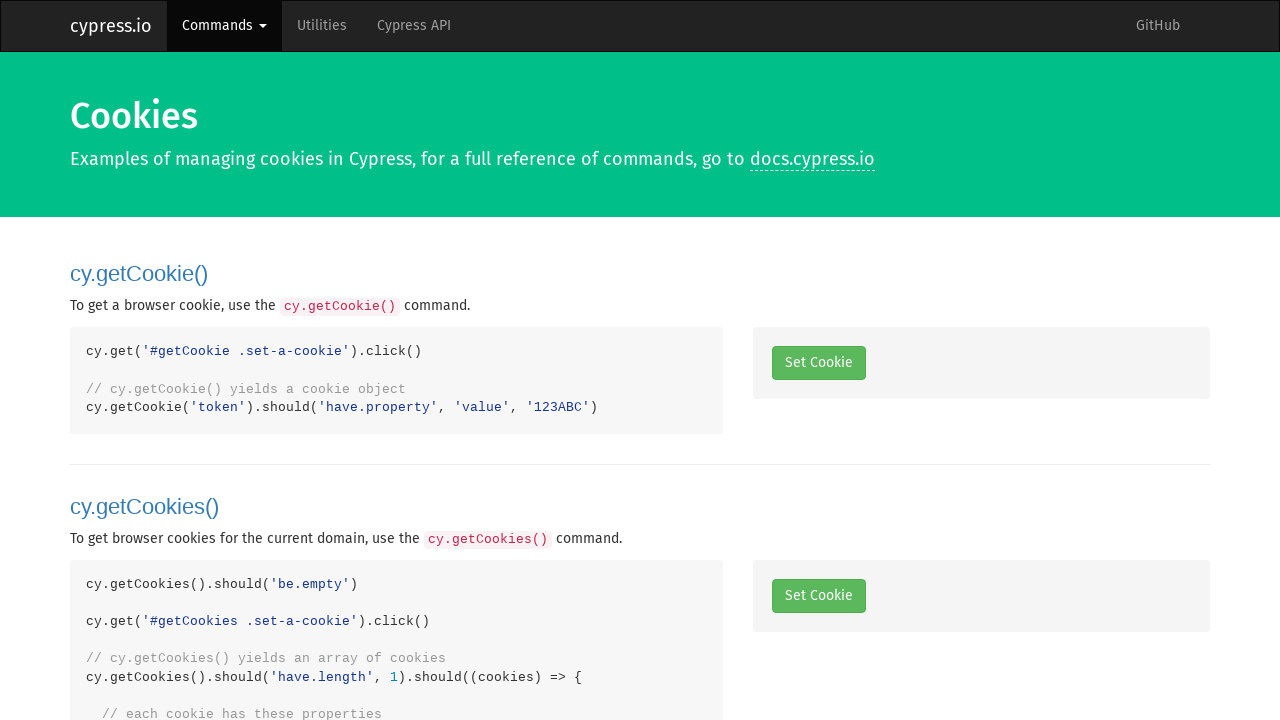

Verified token cookie does not exist initially
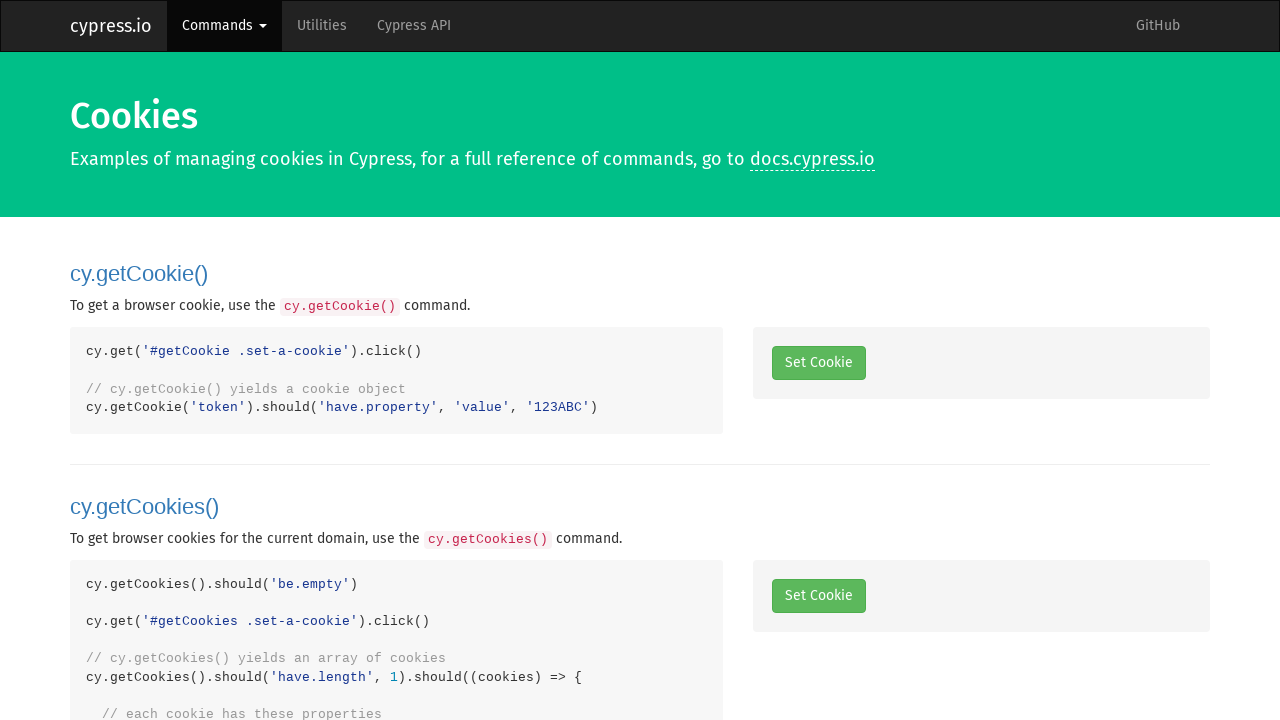

Clicked button to set a cookie at (818, 363) on #getCookie .set-a-cookie
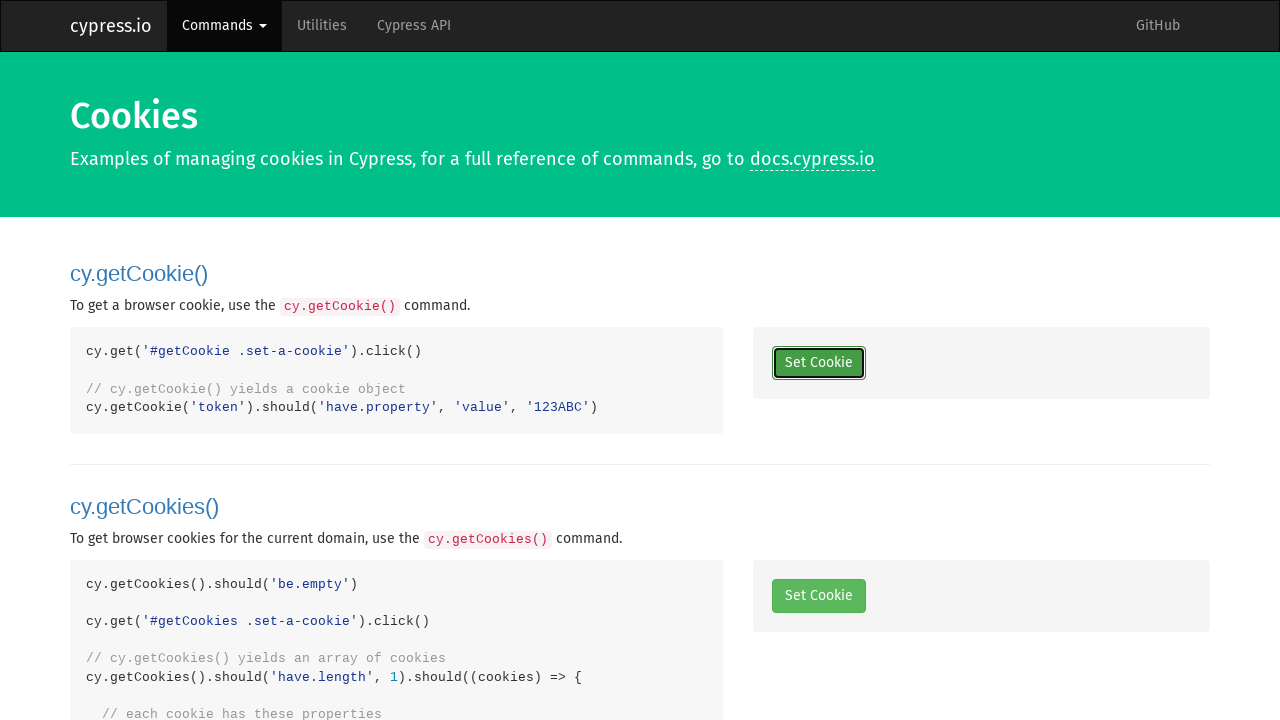

Retrieved cookies from context after setting cookie
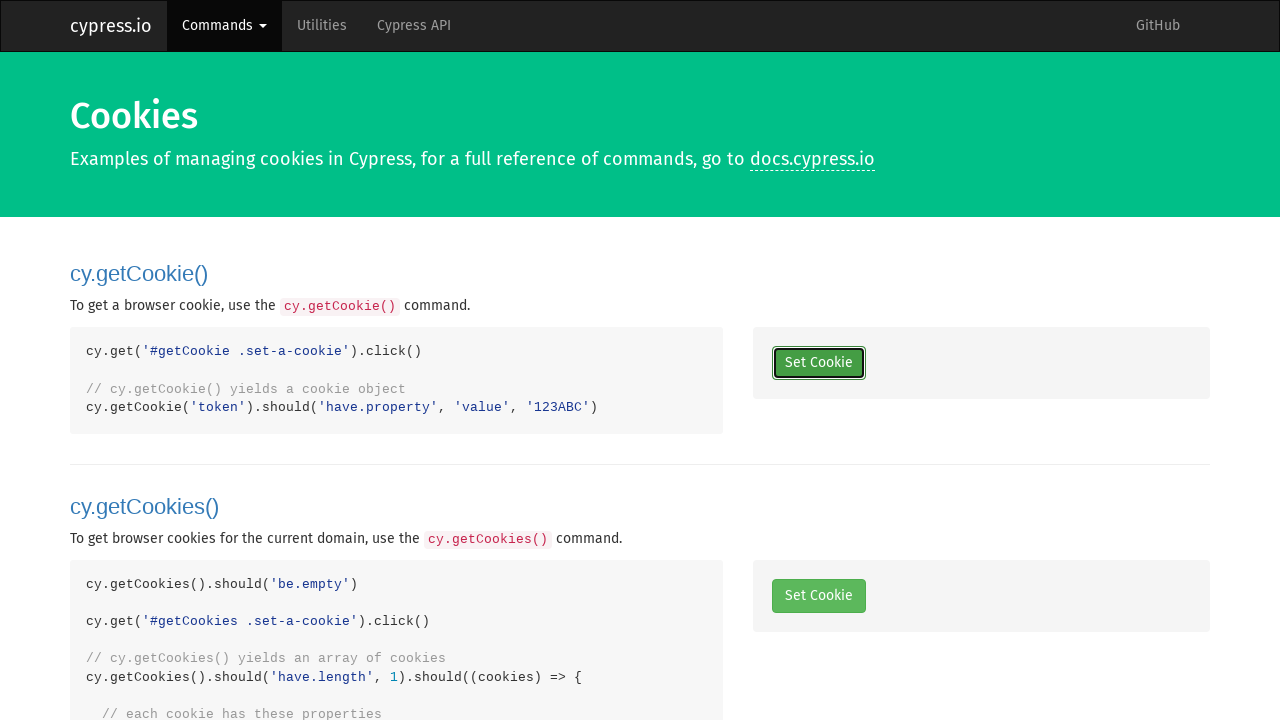

Searched for 'token' cookie in cookie list
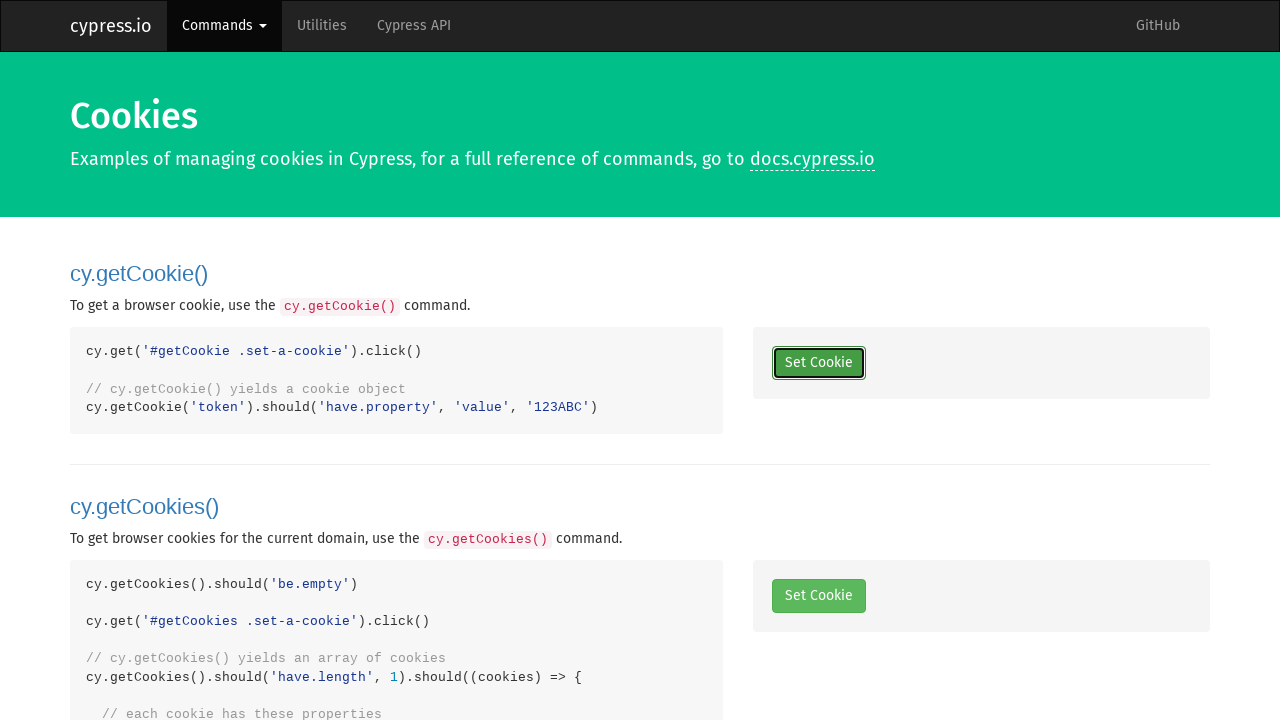

Verified token cookie now exists
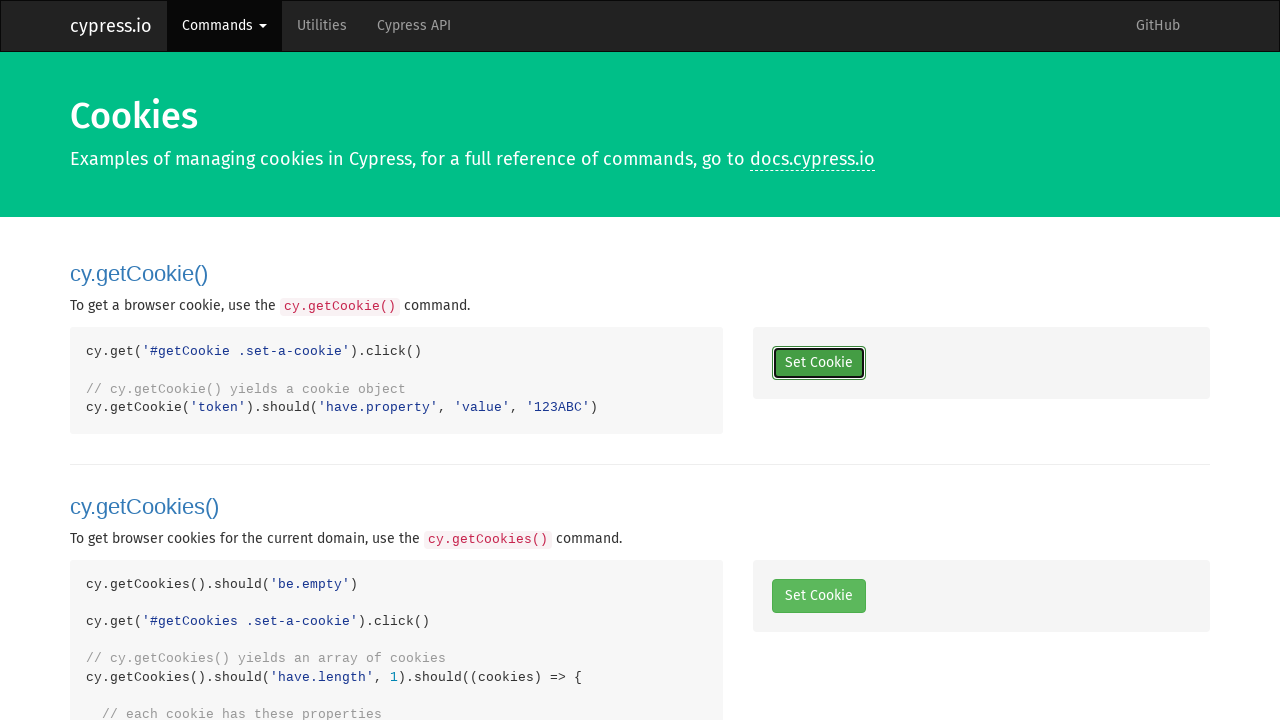

Cleared all cookies from context
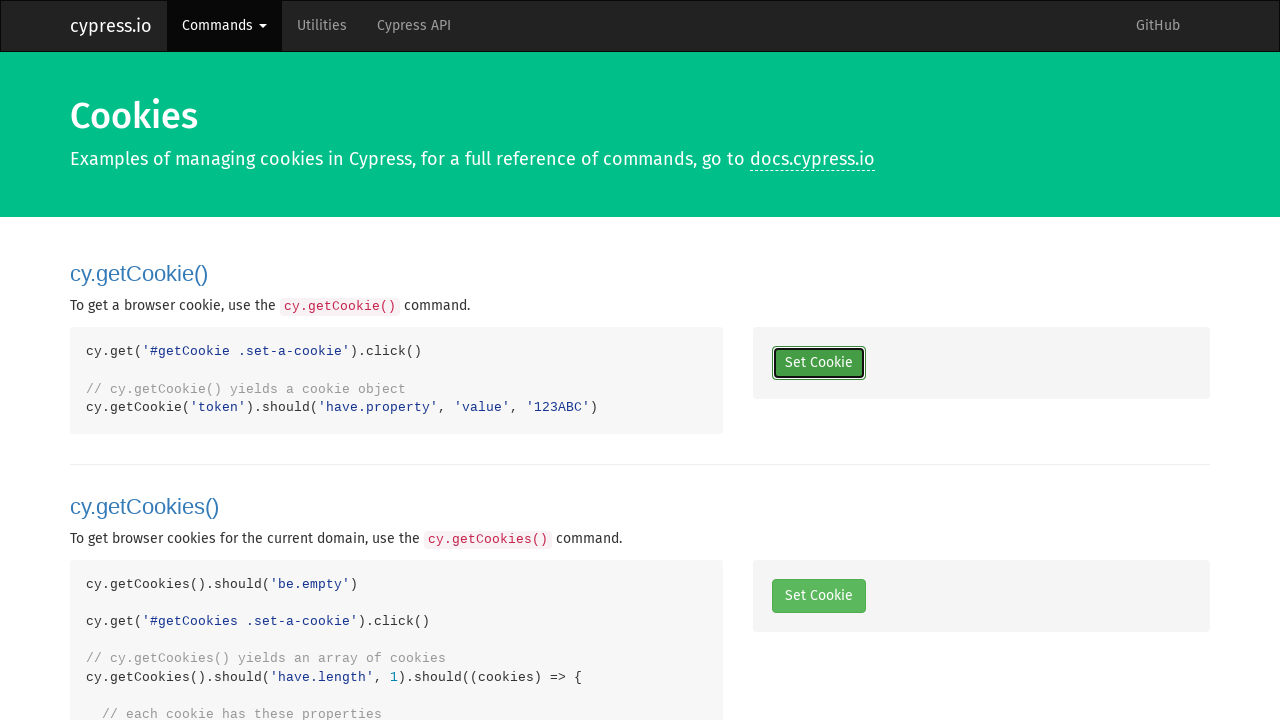

Retrieved cookies from context after clearing
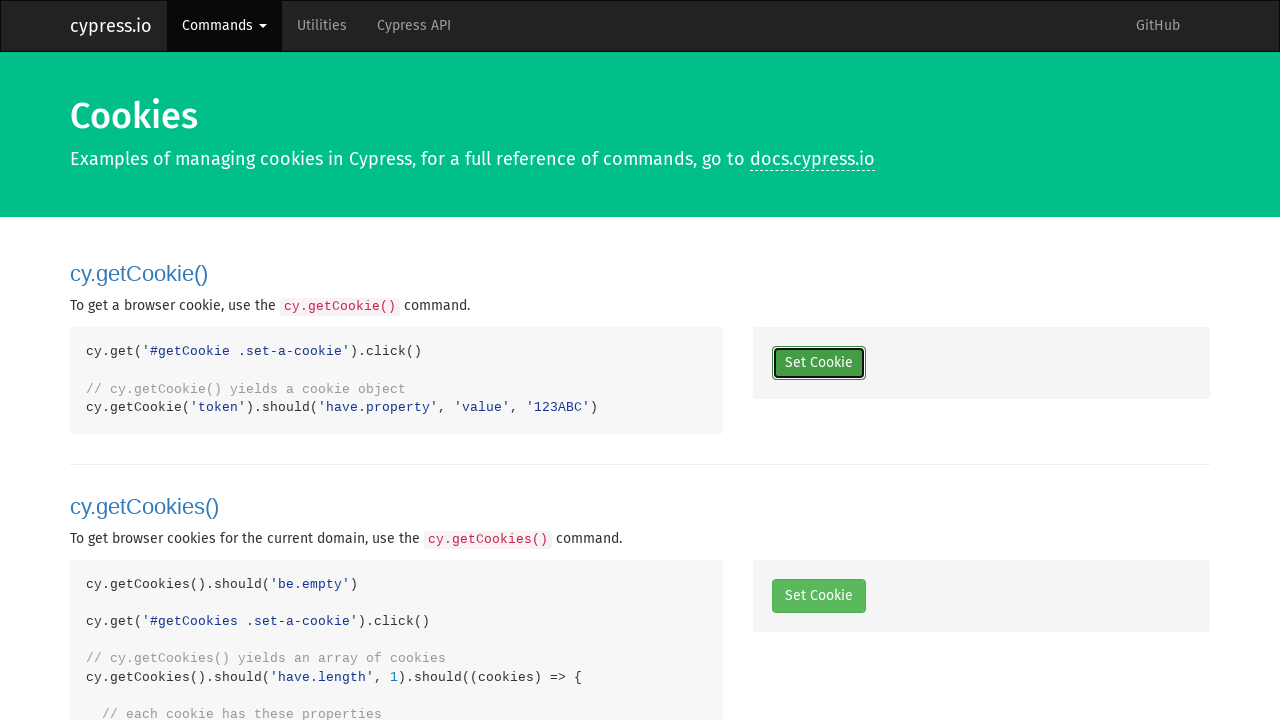

Searched for 'token' cookie in cookie list
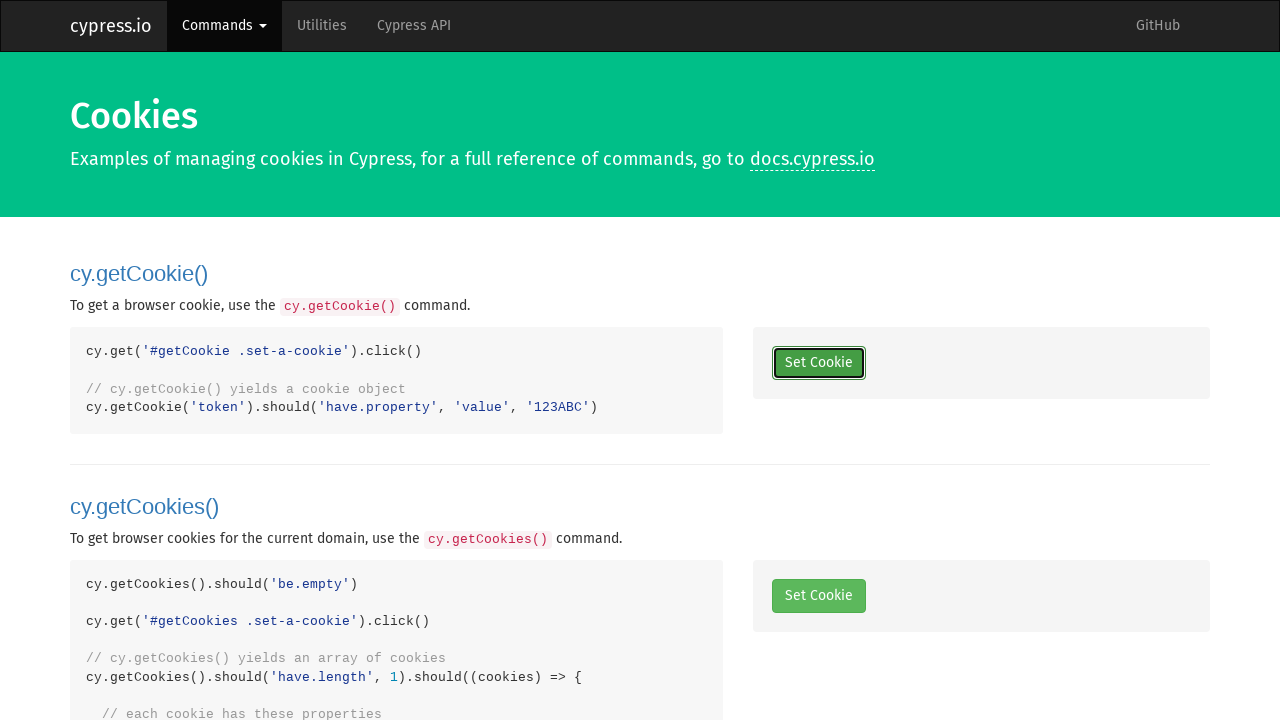

Verified token cookie has been successfully cleared
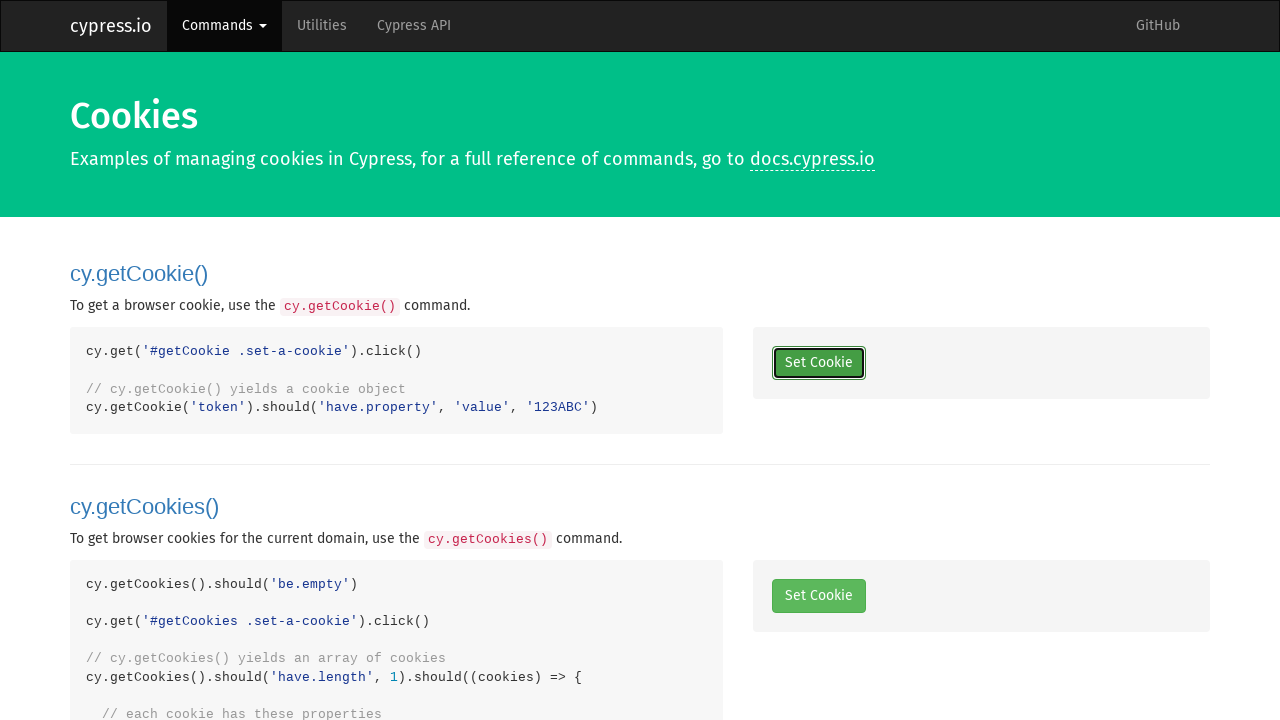

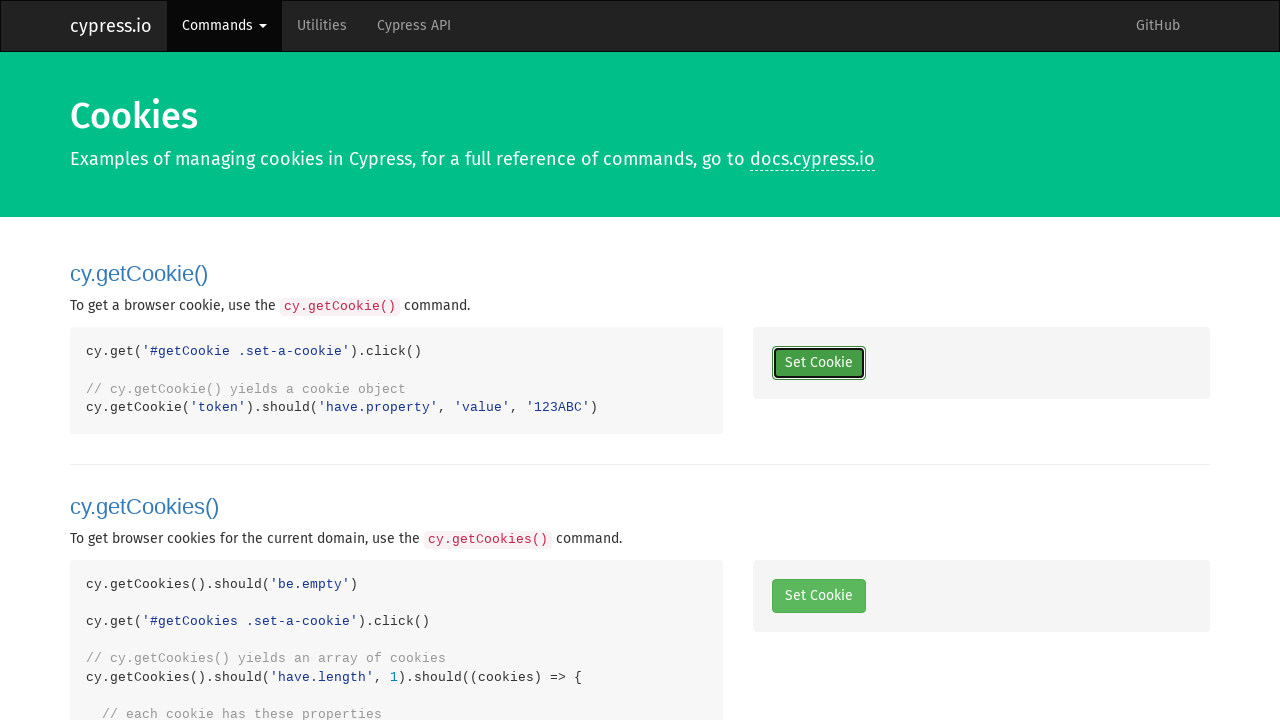